Navigates to a drag and drop practice page and takes a screenshot of the webpage

Starting URL: https://letcode.in/dropable

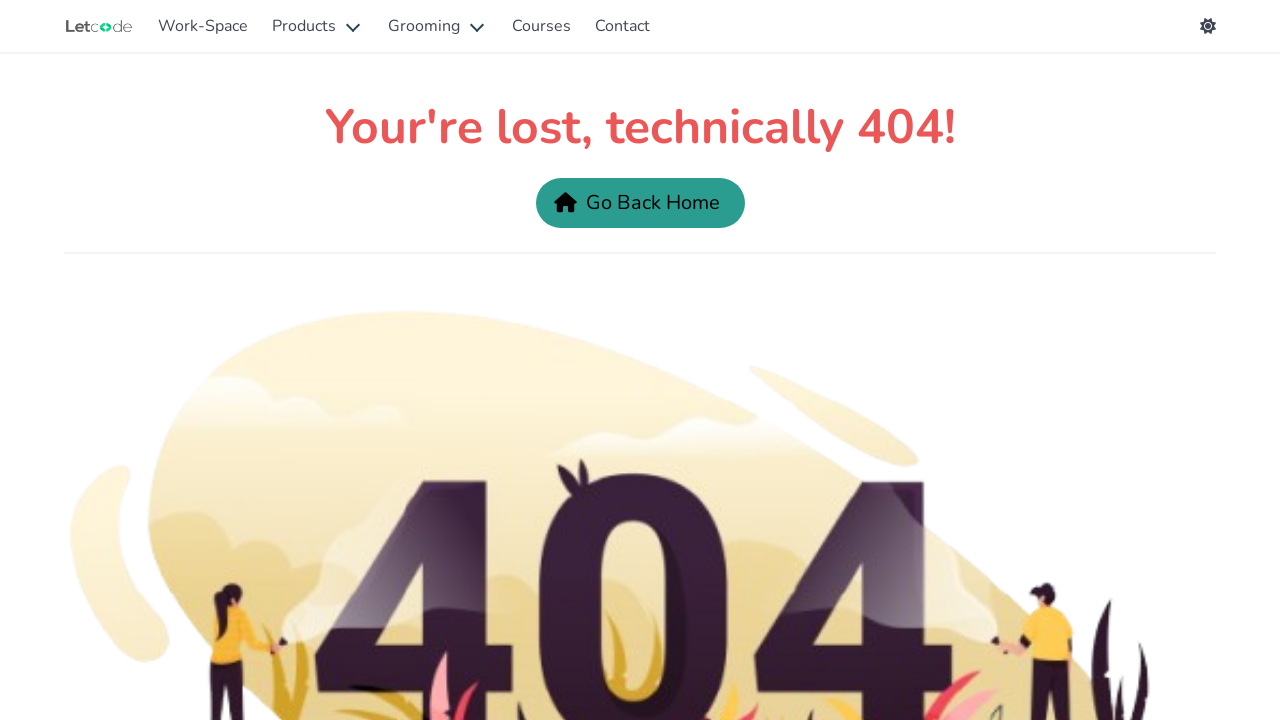

Waited for page to fully load (networkidle)
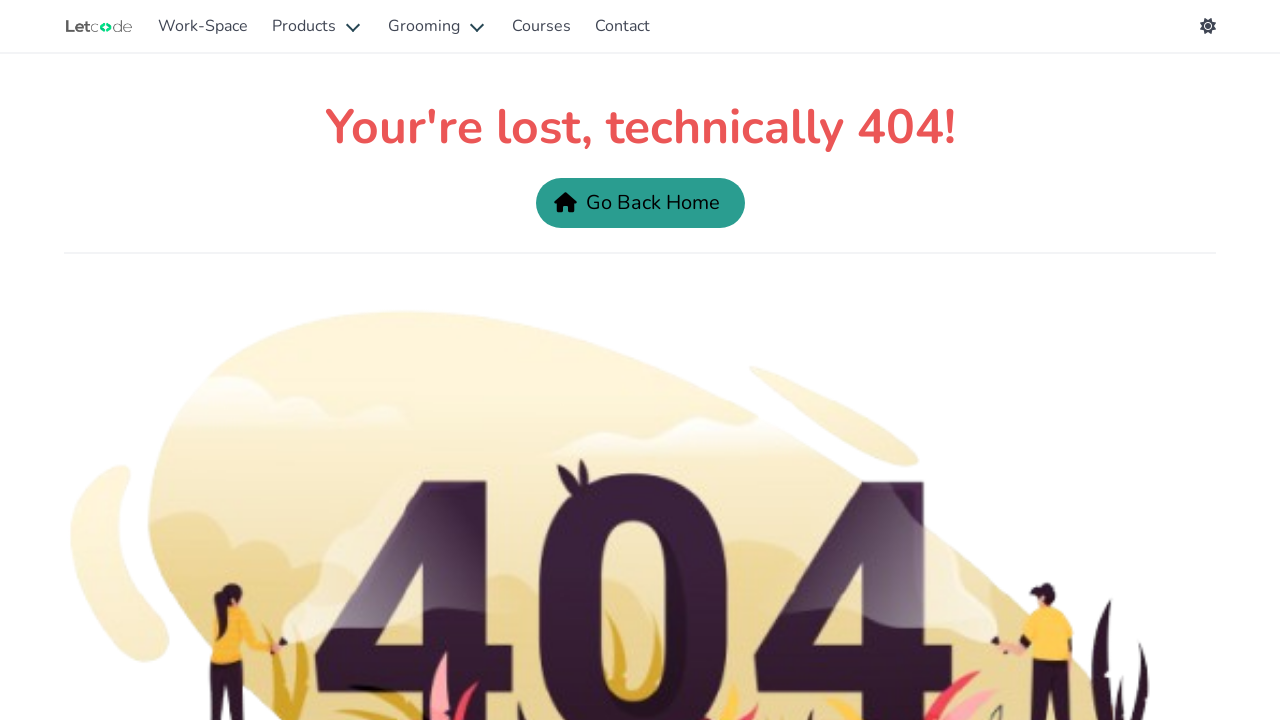

Took screenshot of drag and drop practice webpage
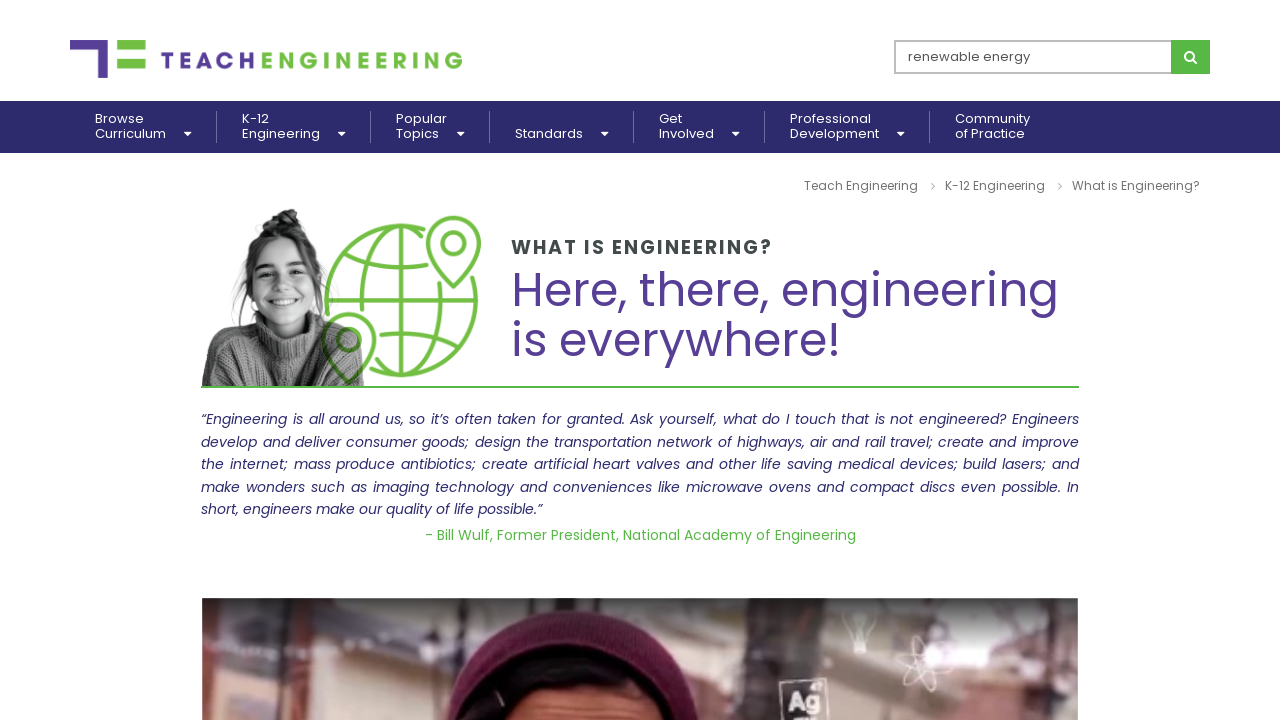

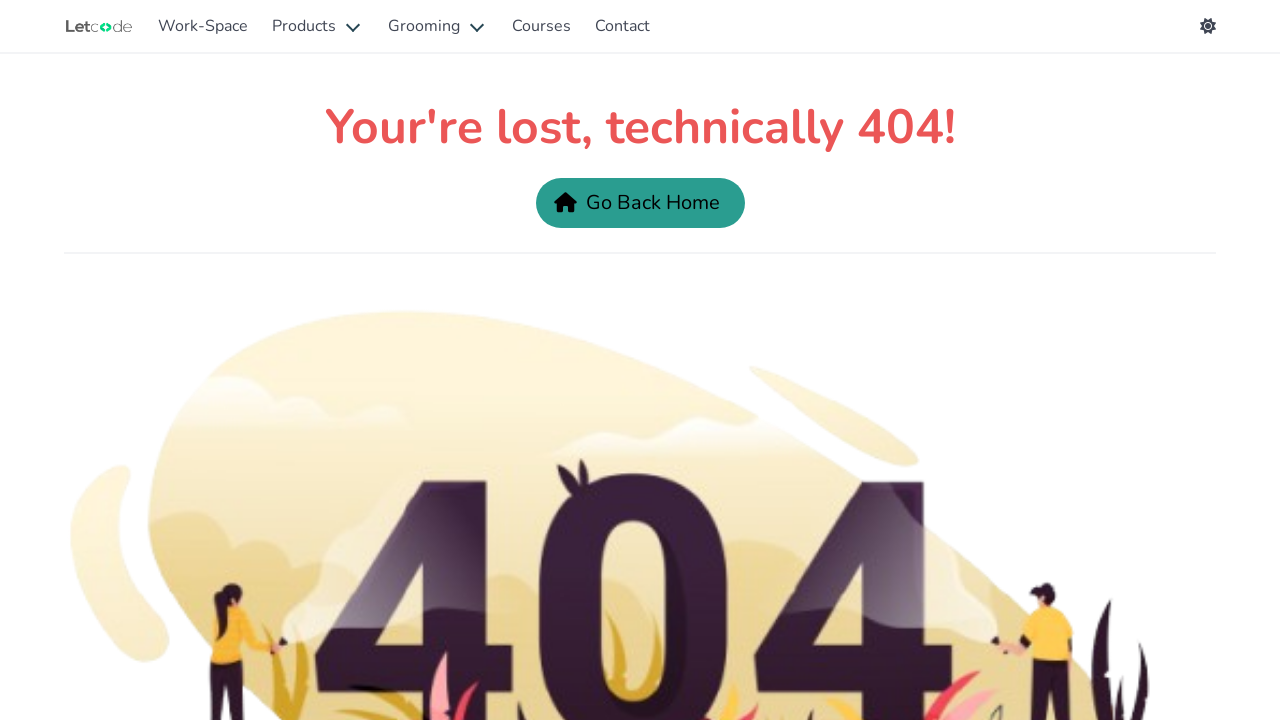